Tests marking all todo items as completed using the toggle all checkbox

Starting URL: https://demo.playwright.dev/todomvc

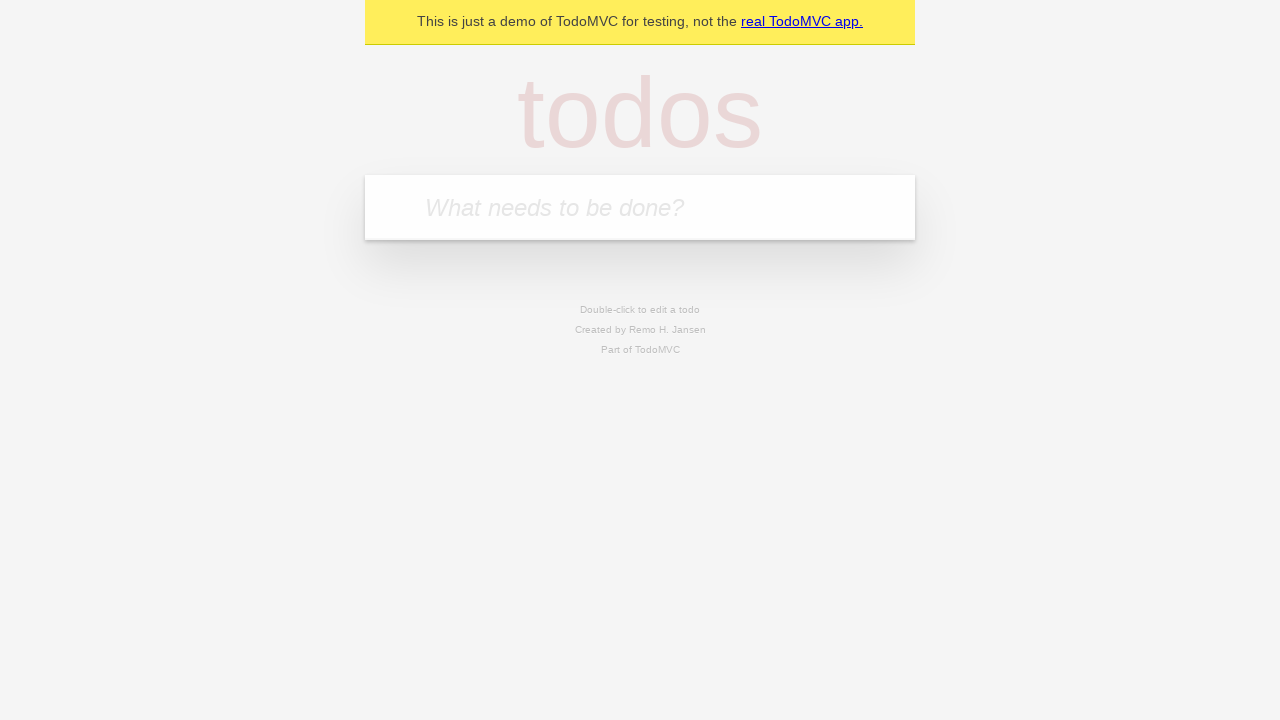

Filled todo input with 'buy some cheese' on internal:attr=[placeholder="What needs to be done?"i]
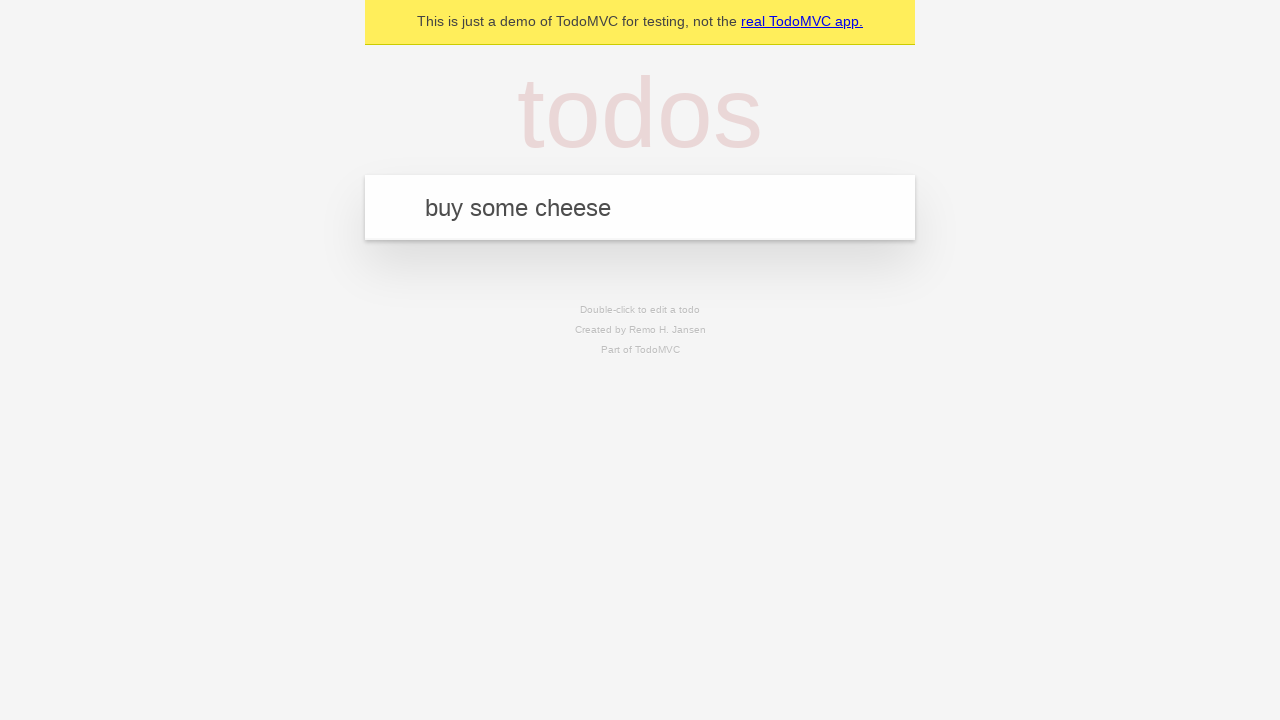

Pressed Enter to create todo 'buy some cheese' on internal:attr=[placeholder="What needs to be done?"i]
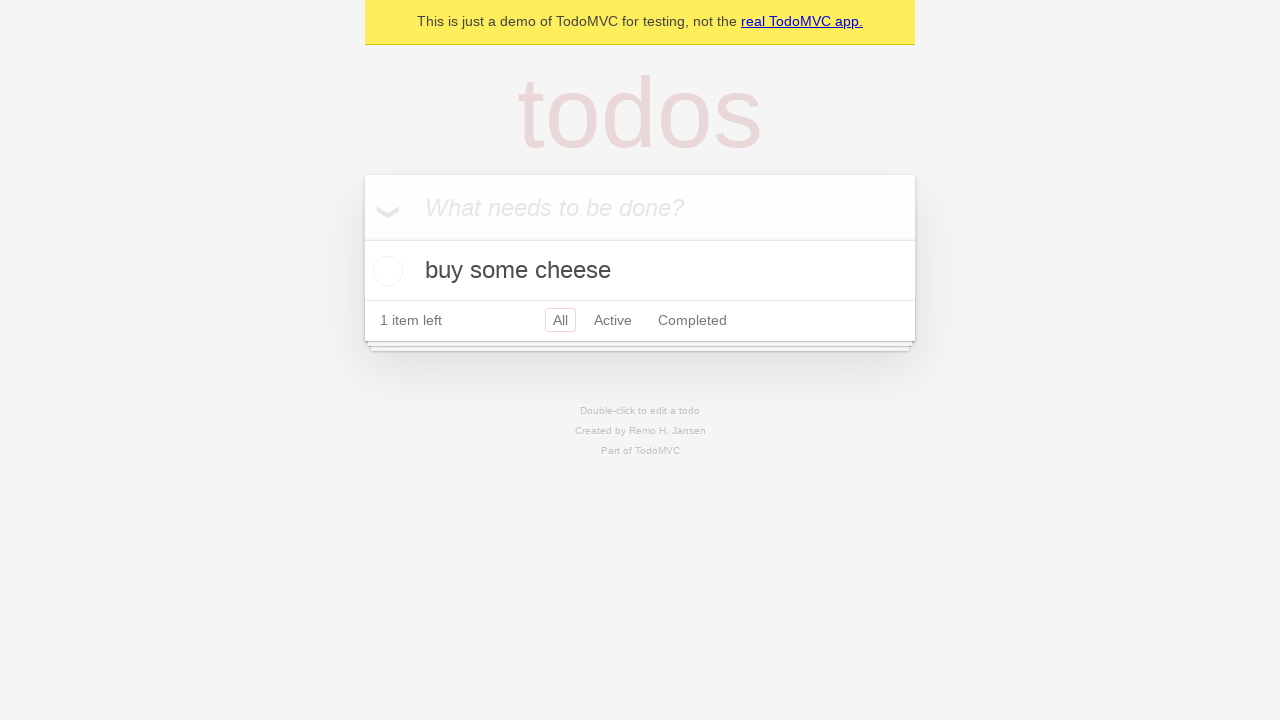

Filled todo input with 'feed the cat' on internal:attr=[placeholder="What needs to be done?"i]
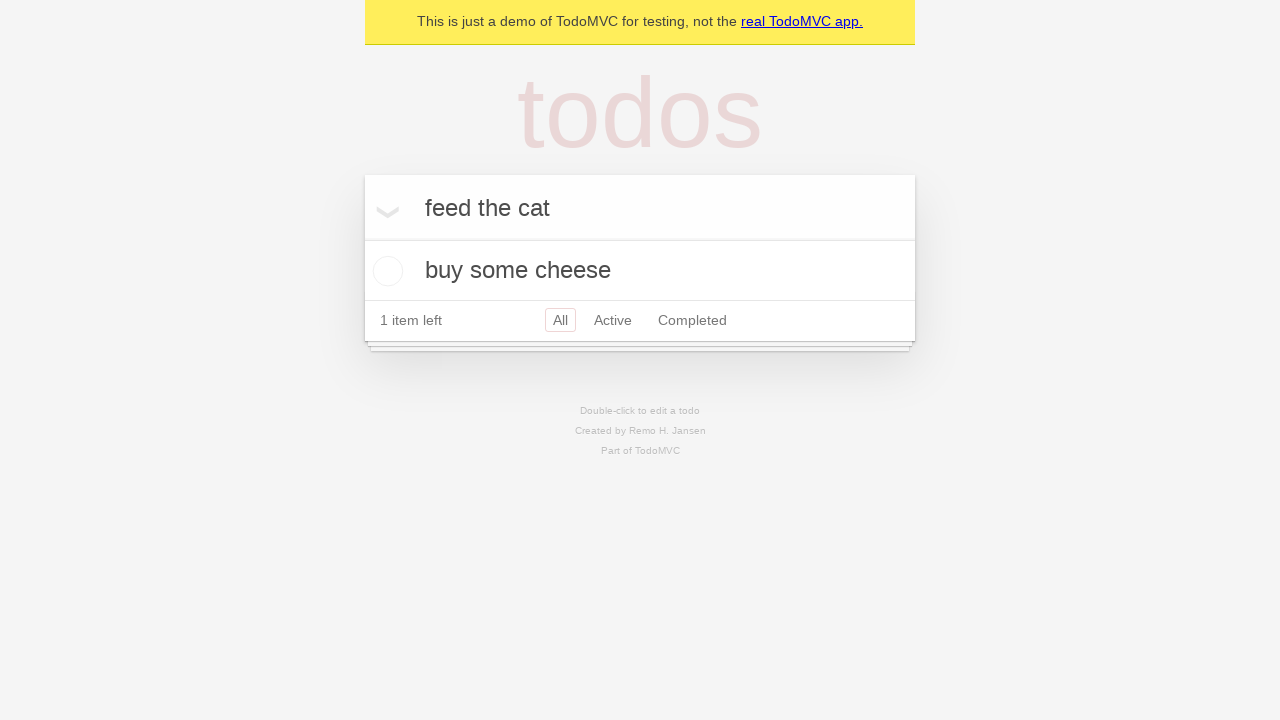

Pressed Enter to create todo 'feed the cat' on internal:attr=[placeholder="What needs to be done?"i]
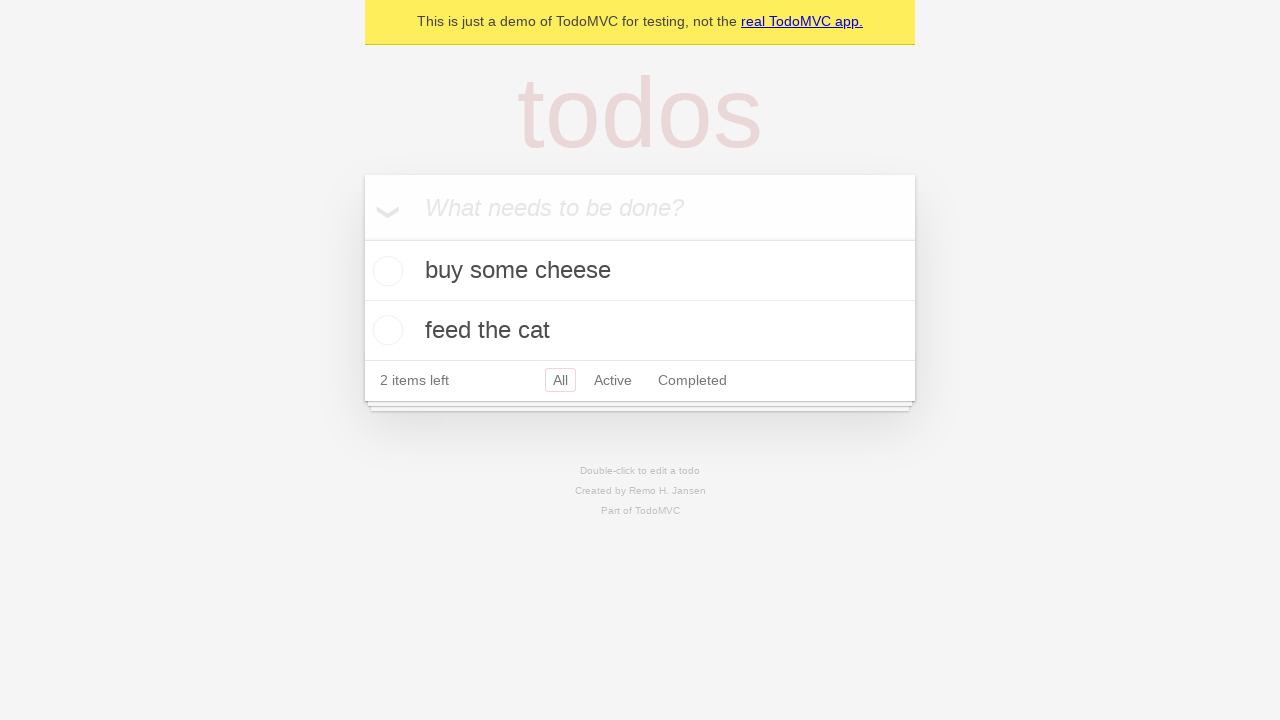

Filled todo input with 'book a doctors appointment' on internal:attr=[placeholder="What needs to be done?"i]
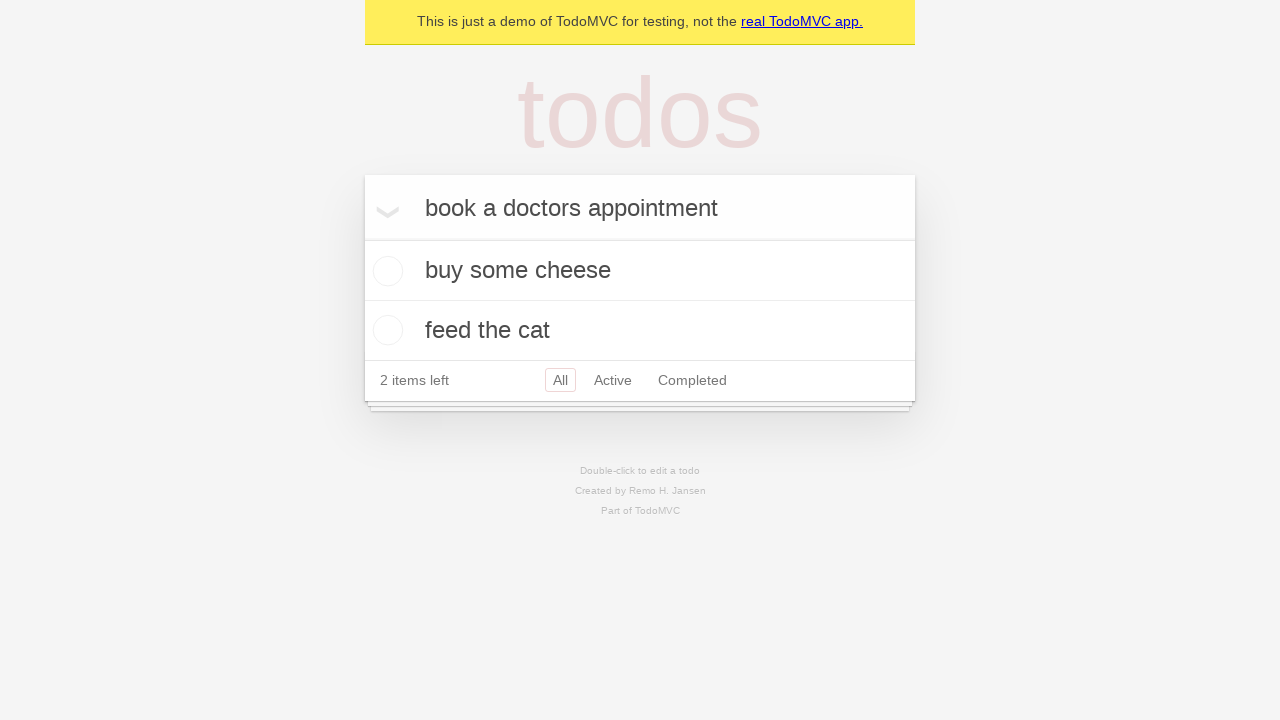

Pressed Enter to create todo 'book a doctors appointment' on internal:attr=[placeholder="What needs to be done?"i]
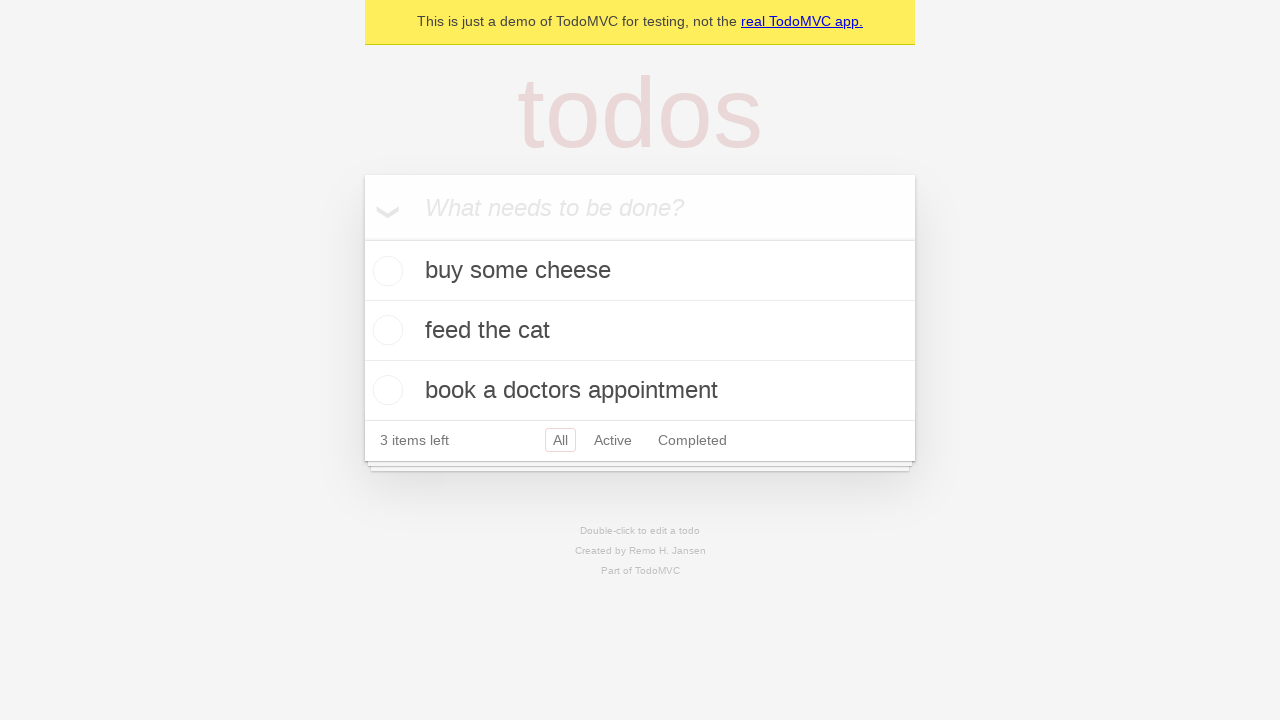

All 3 todo items created and loaded
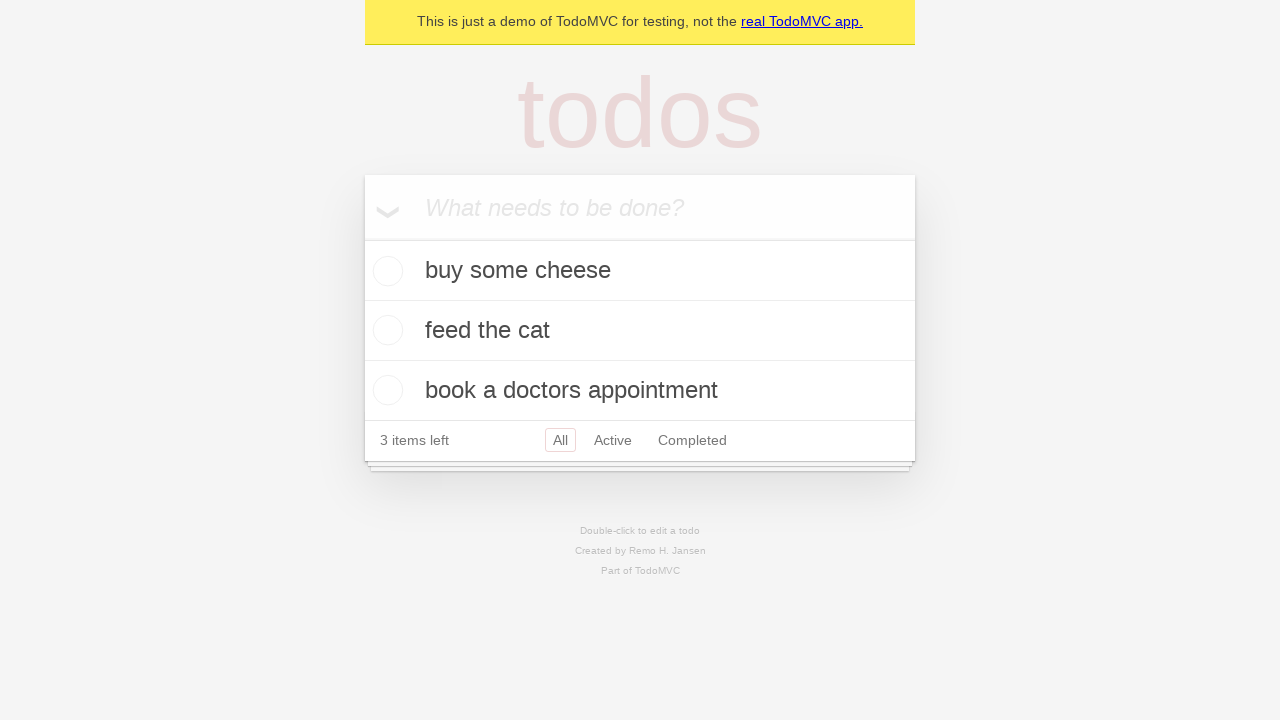

Clicked 'Mark all as complete' checkbox at (362, 238) on internal:label="Mark all as complete"i
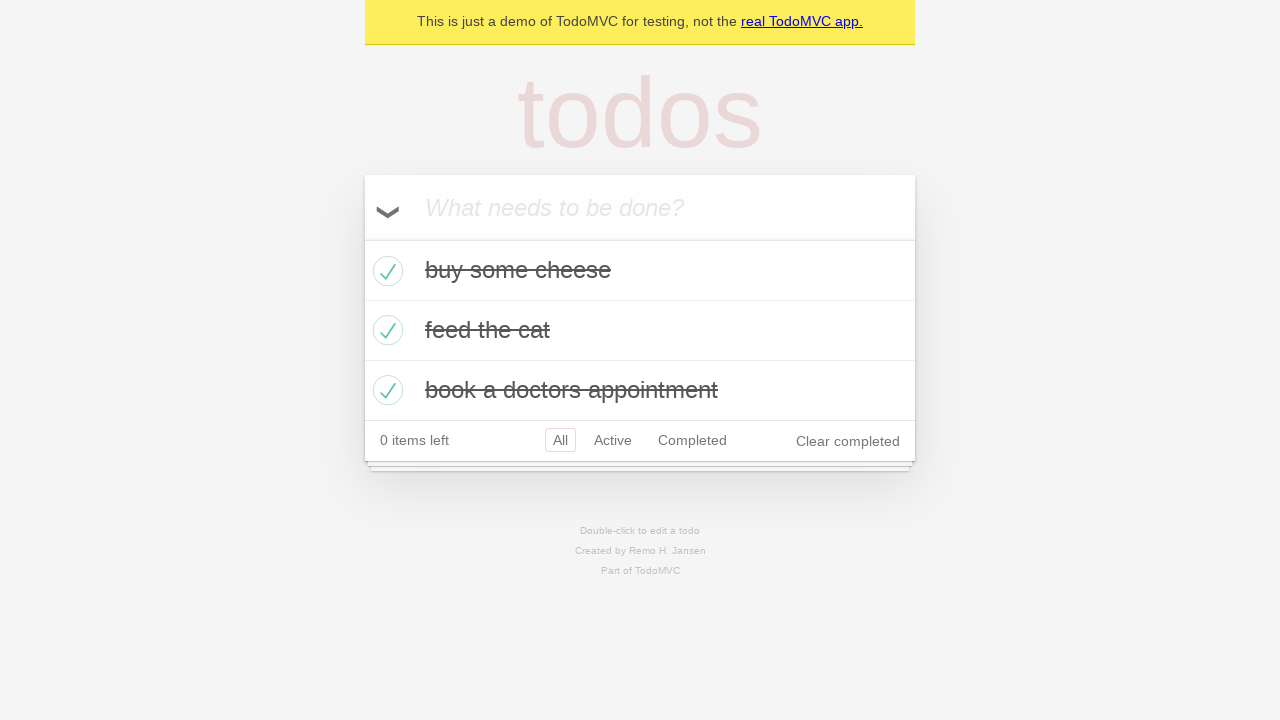

All todo items marked as completed
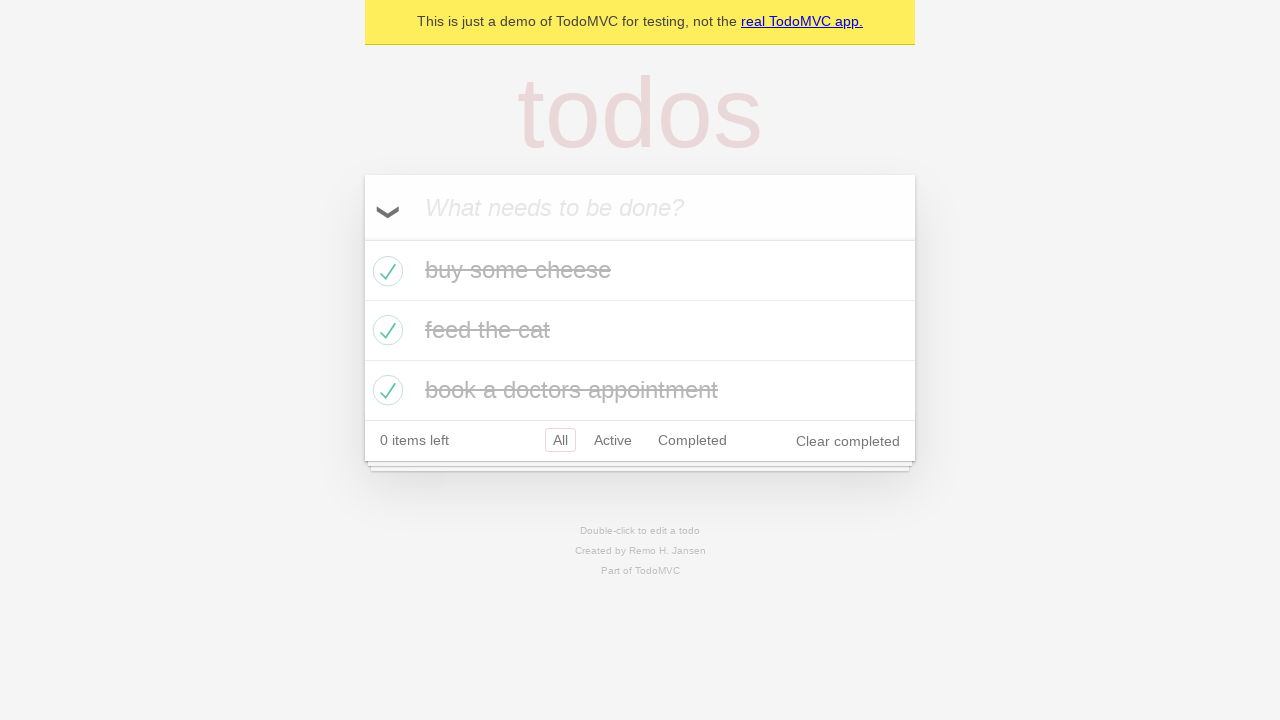

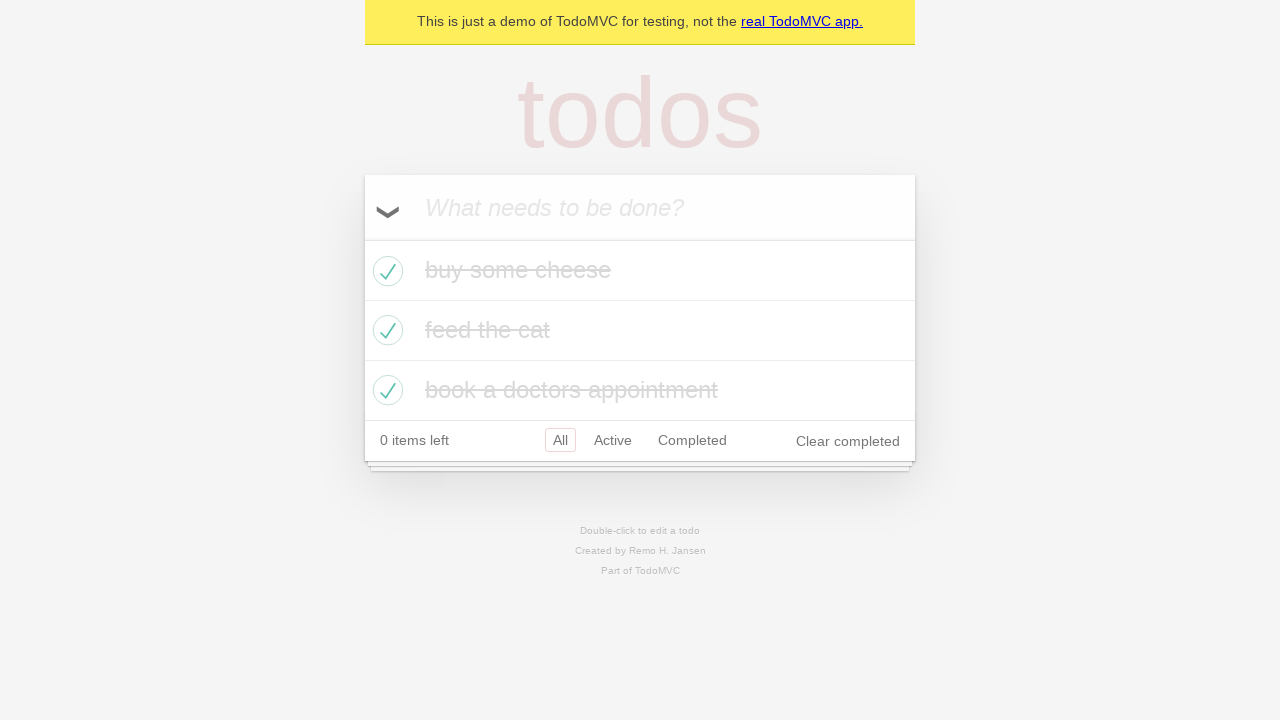